Tests the e-commerce flow by searching for "women" products, adding a product to cart, navigating to the cart page, and clicking the proceed to checkout button.

Starting URL: https://www.automationexercise.com/products

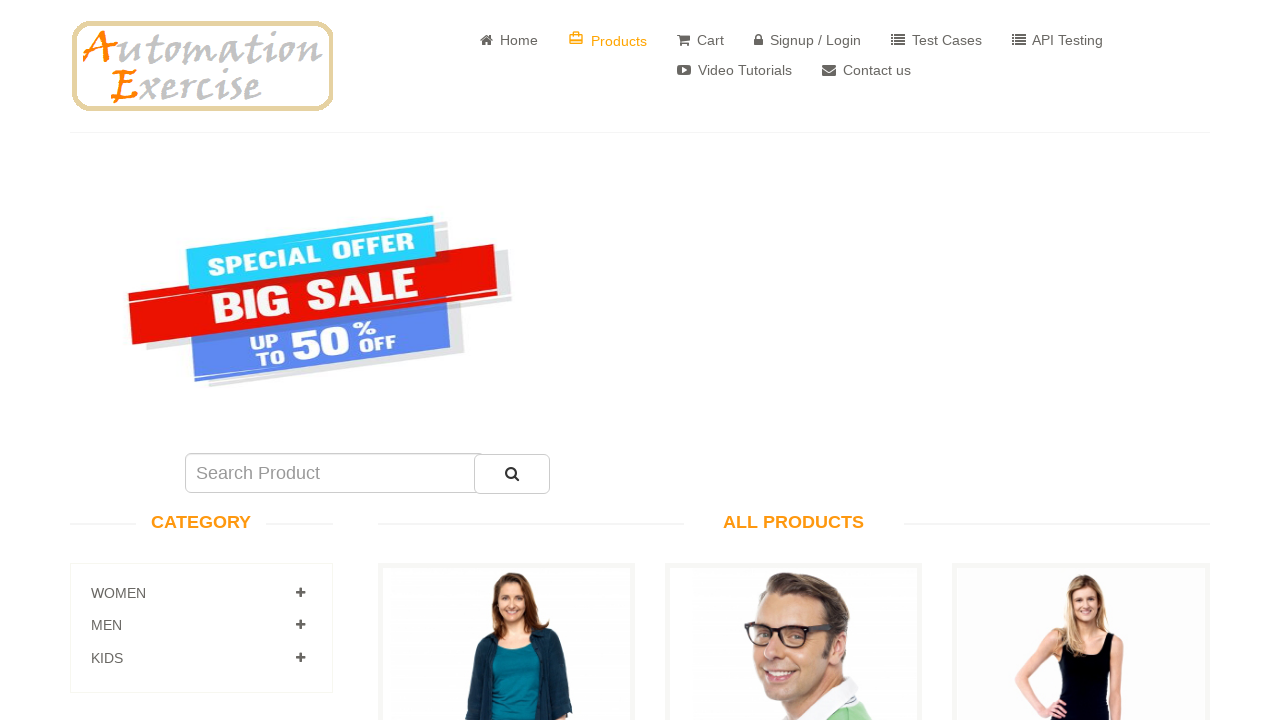

Filled search field with 'women' on input[name='search']
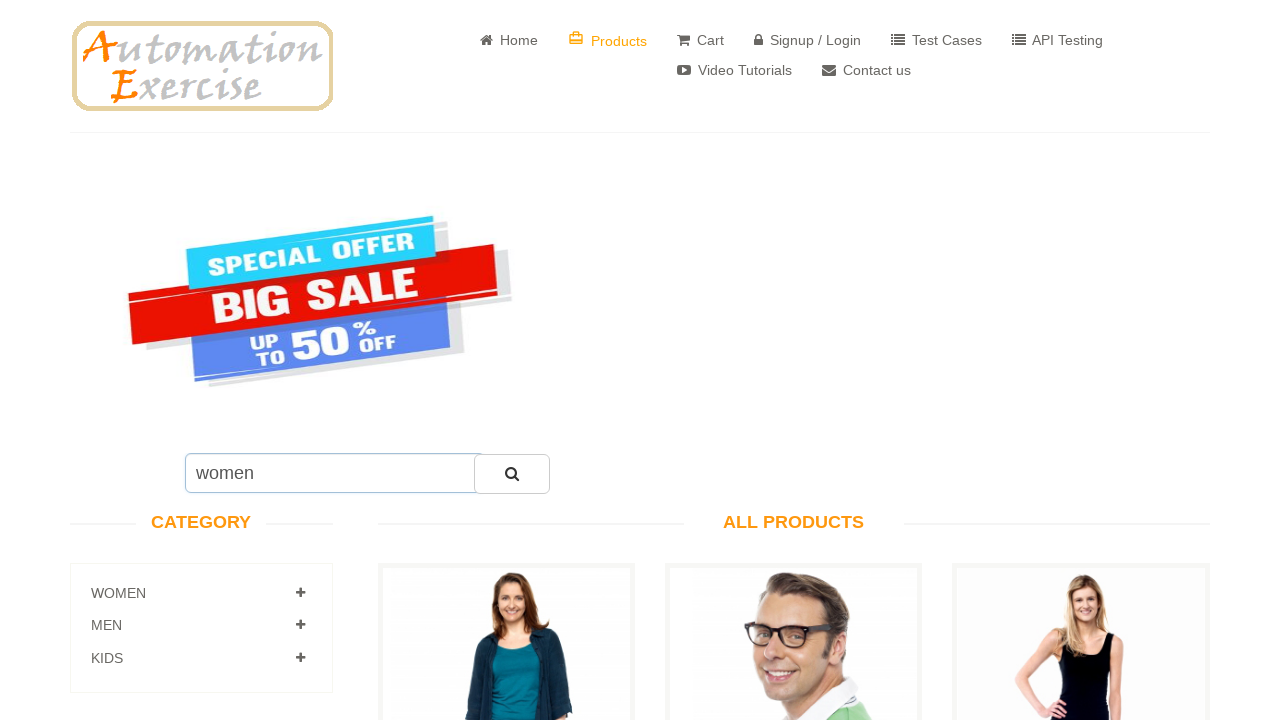

Clicked search submit button at (512, 474) on #submit_search
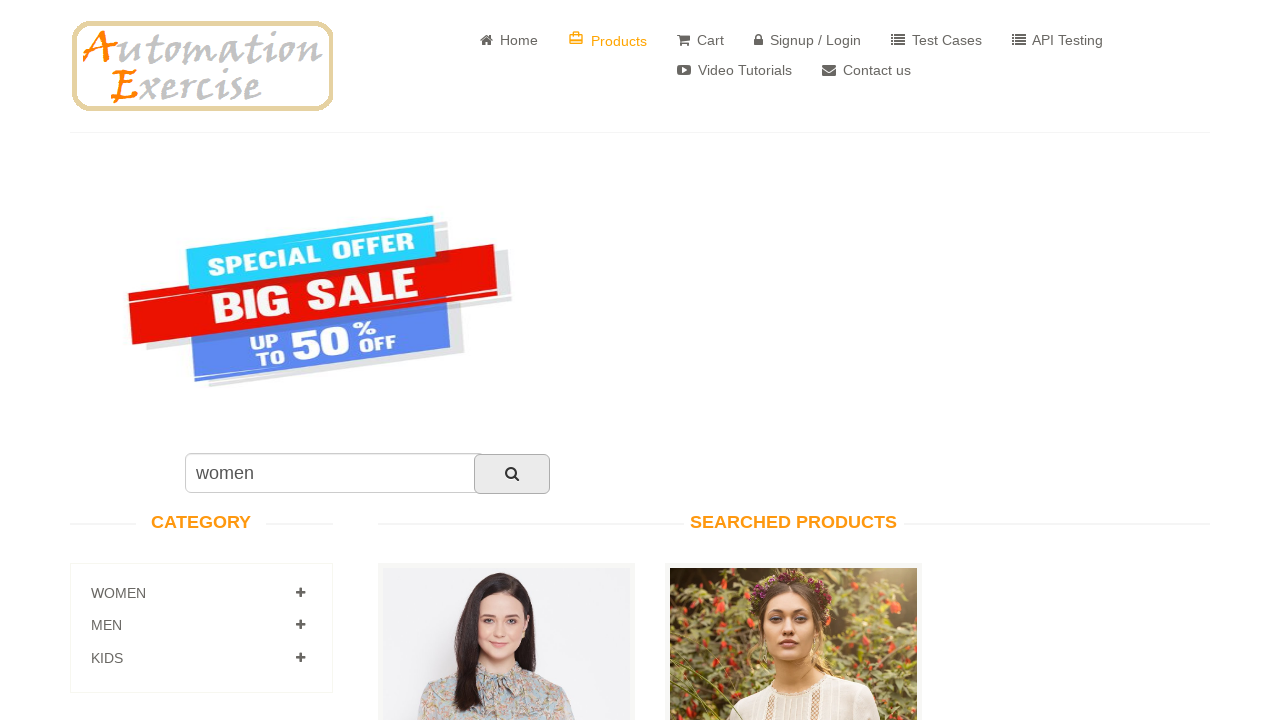

Search results loaded with 'Add to cart' buttons visible
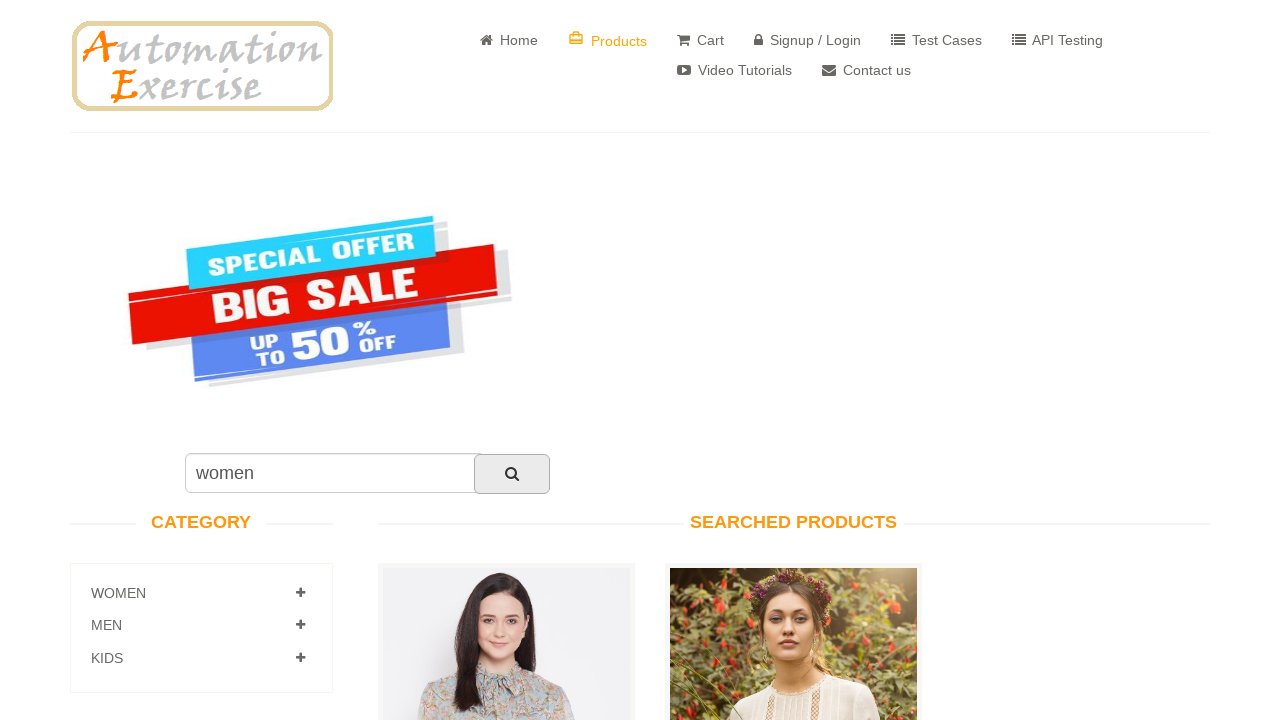

Clicked 'Add to cart' button for first product at (506, 361) on a:has-text('Add to cart')
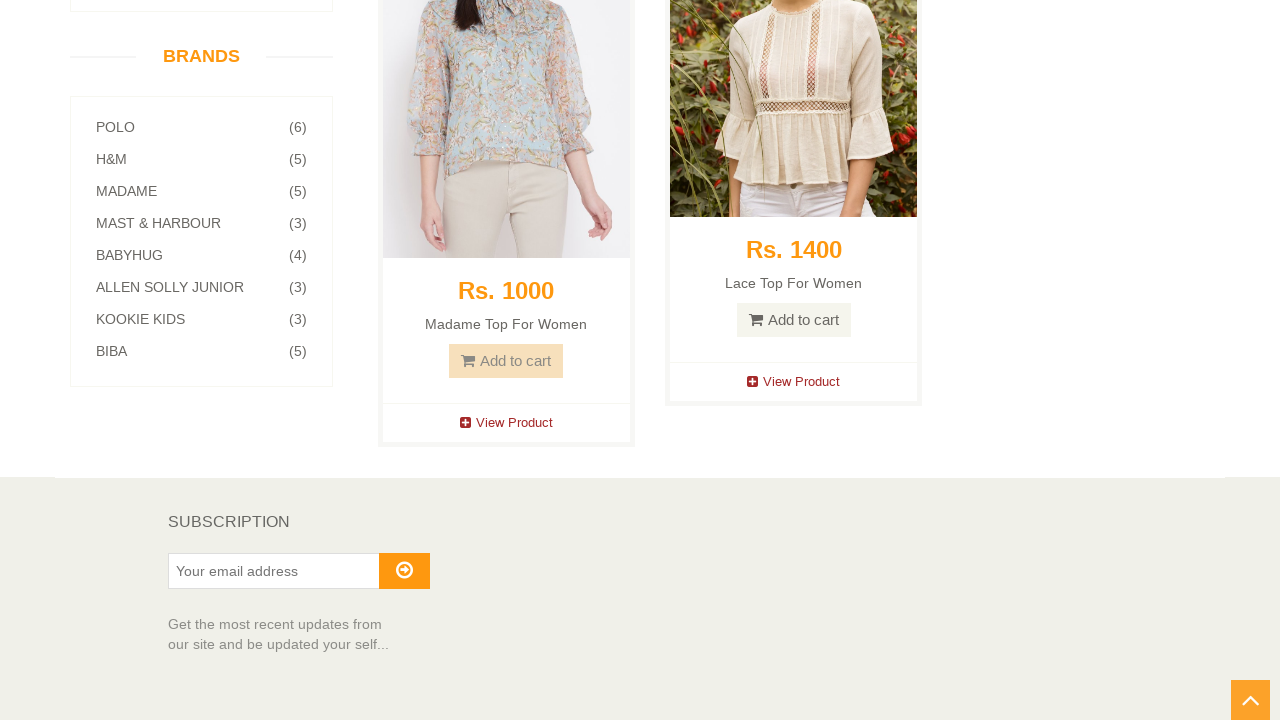

Navigated to cart page
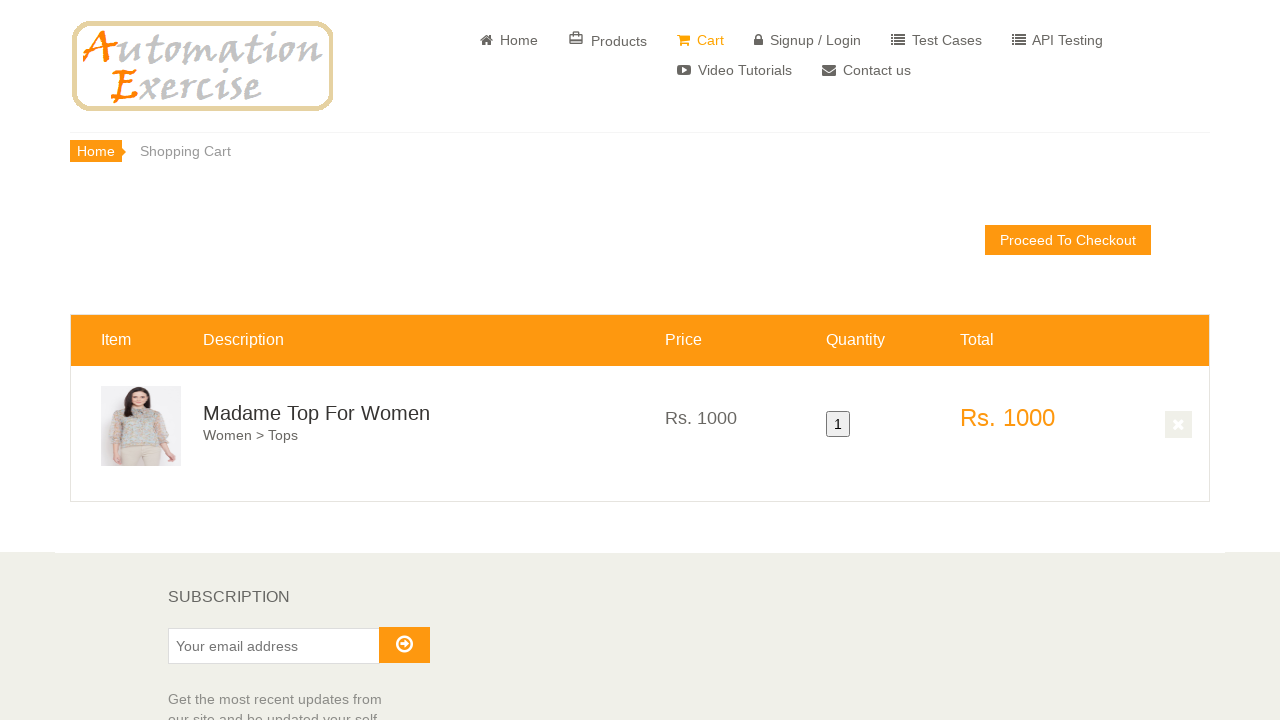

Cart page loaded with 'Proceed To Checkout' button visible
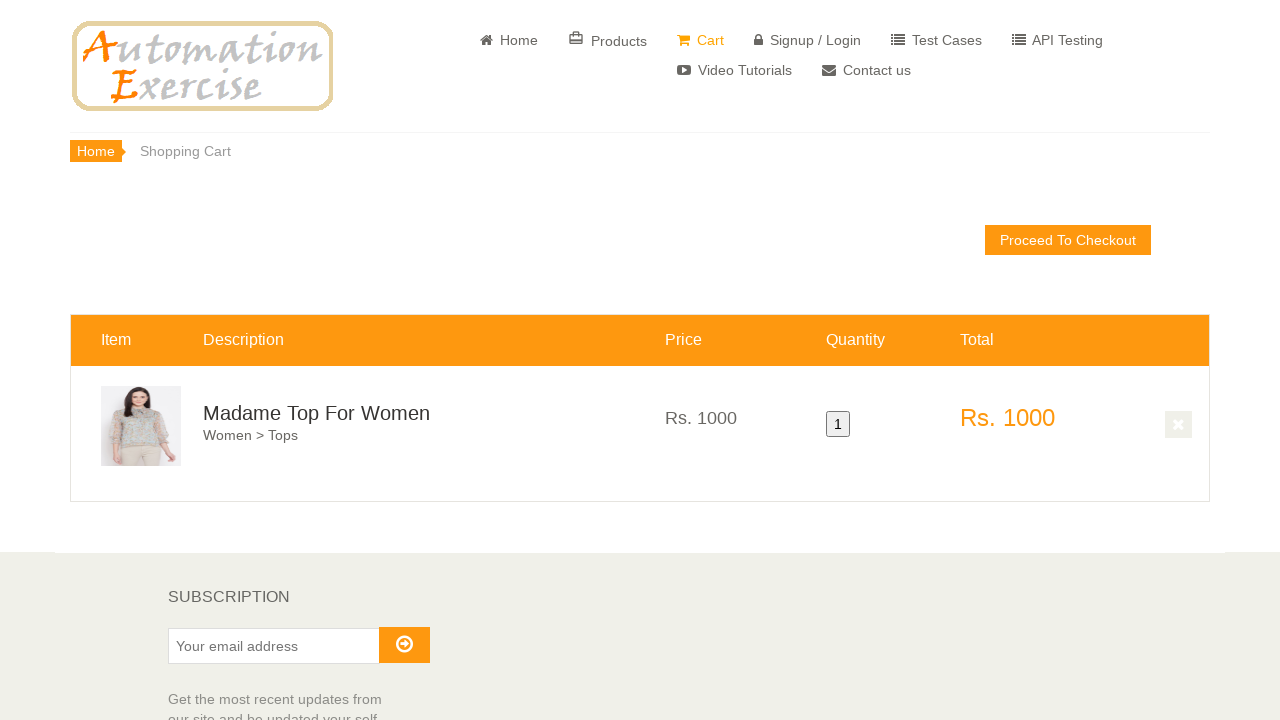

Clicked 'Proceed To Checkout' button at (1068, 240) on a:has-text('Proceed To Checkout')
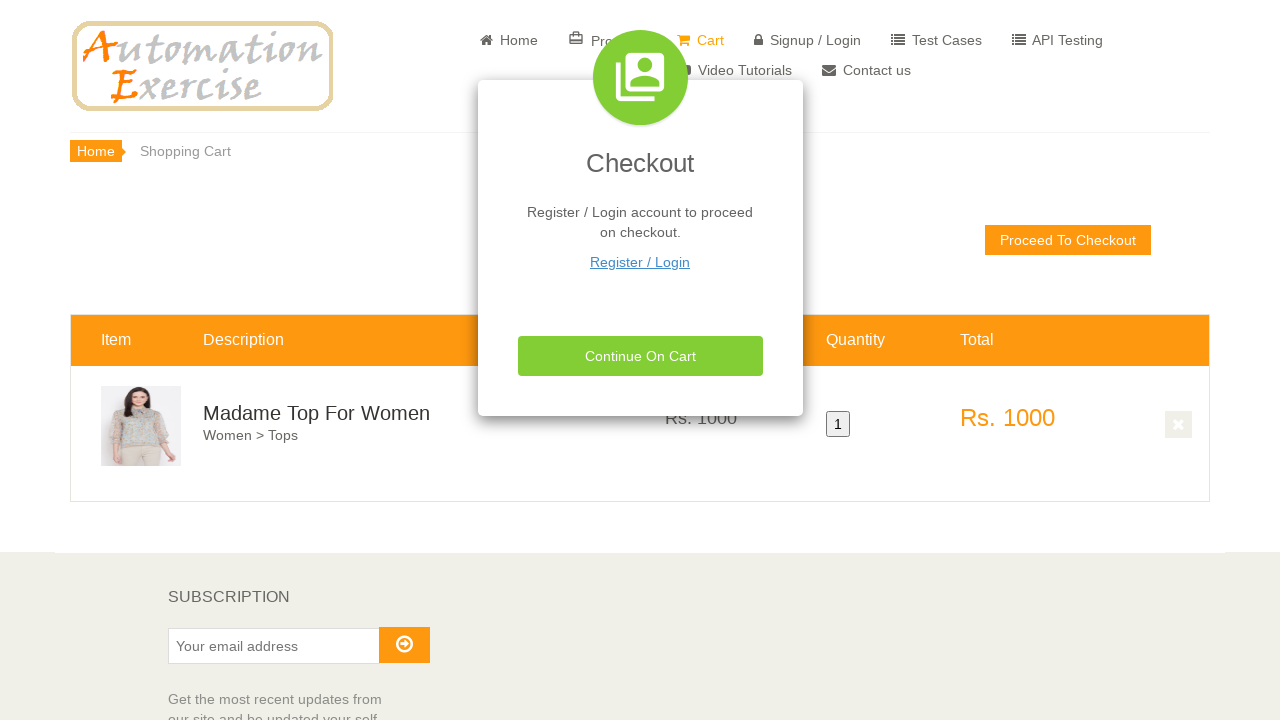

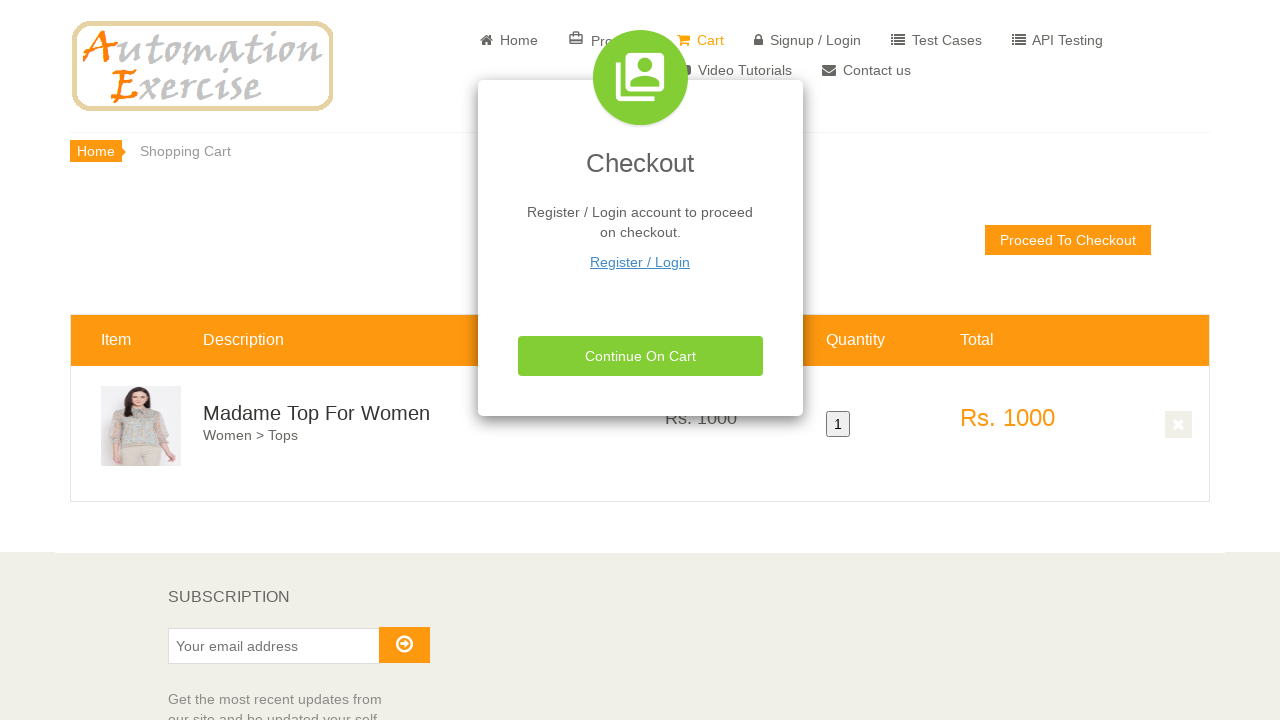